Tests dropdown functionality by selecting and deselecting options from single and multiple select dropdowns

Starting URL: https://letcode.in/dropdowns

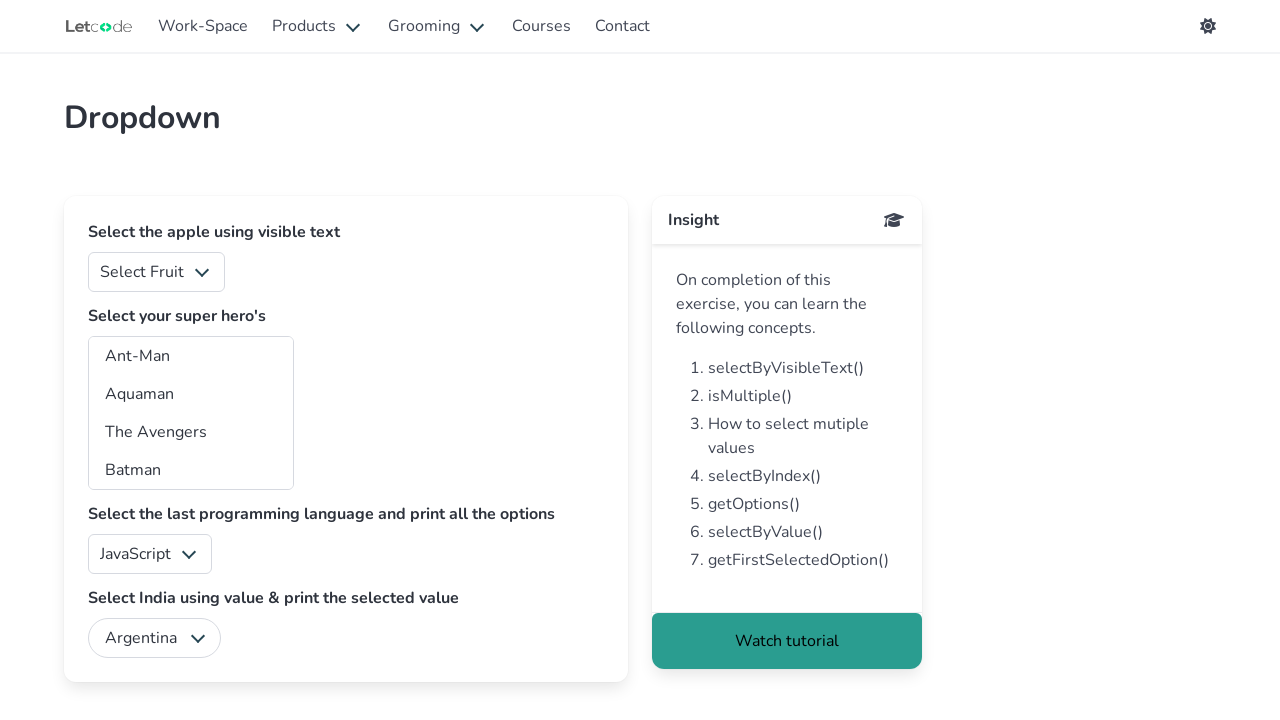

Selected 'Mango' from single select dropdown (fruits) on select#fruits
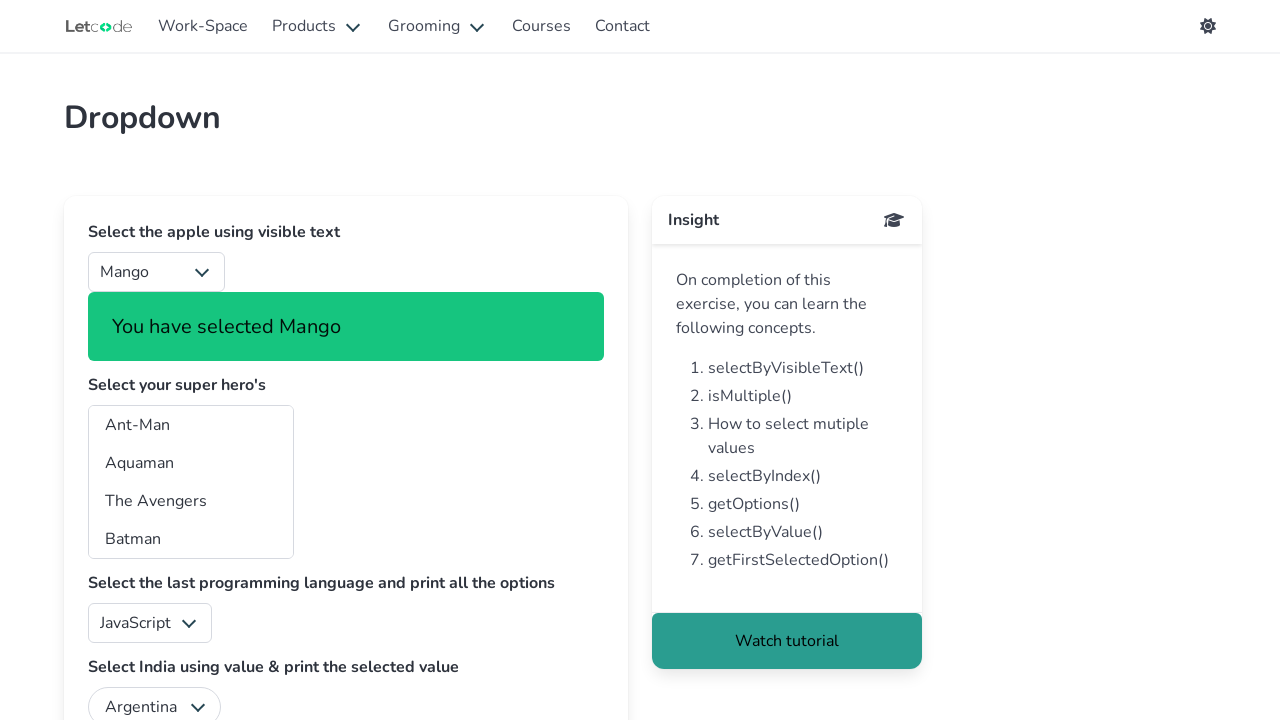

Selected hero at index 3 from superheros dropdown on select#superheros
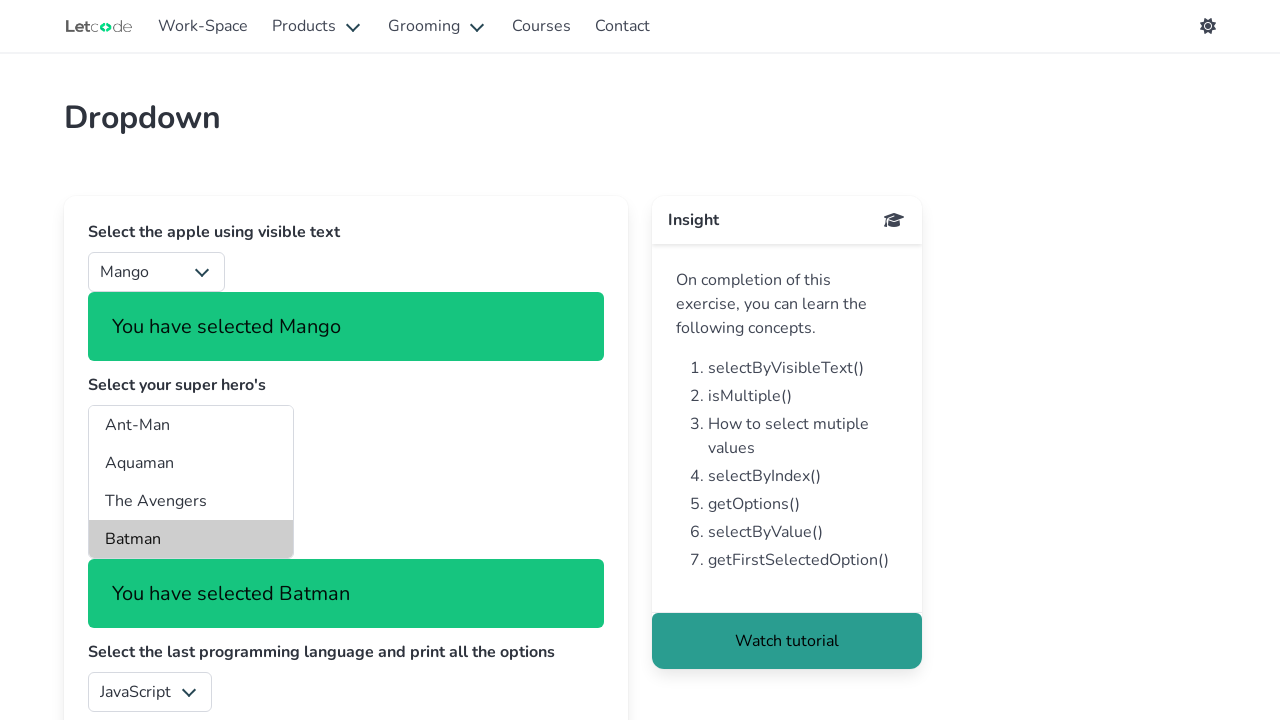

Selected hero with value 'bw' from superheros dropdown on select#superheros
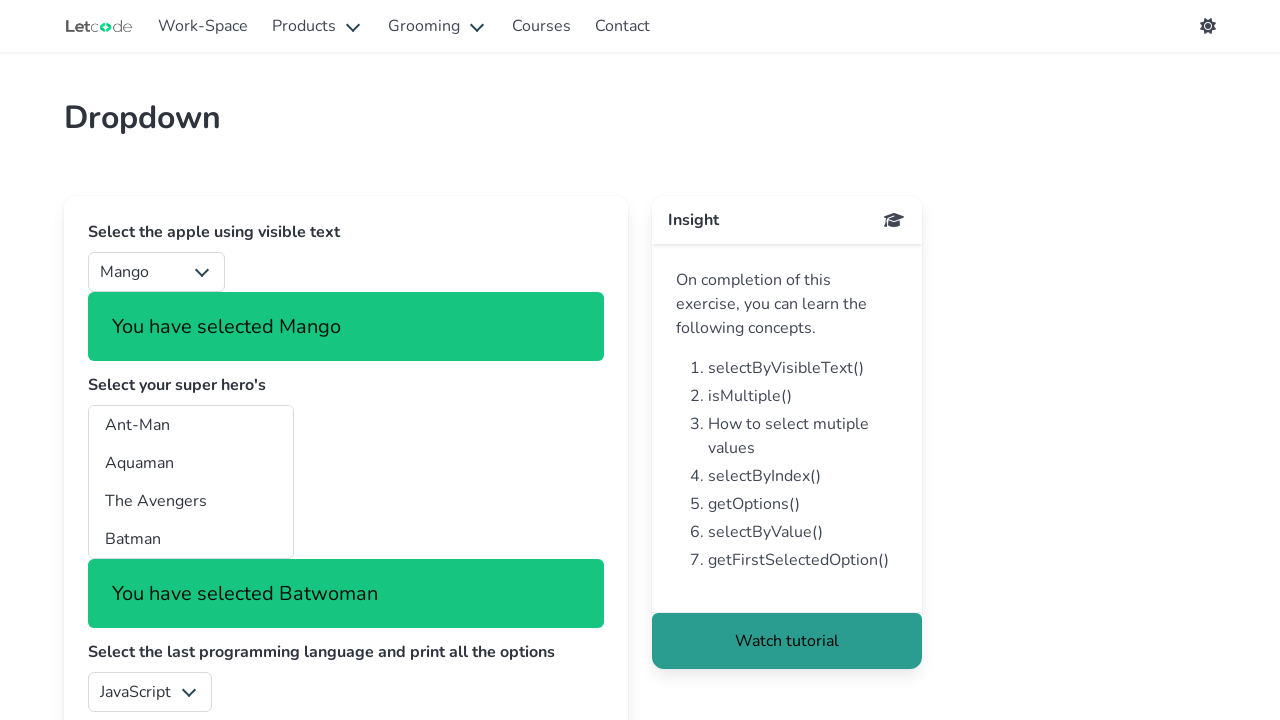

Selected hero with value 'am' from superheros dropdown on select#superheros
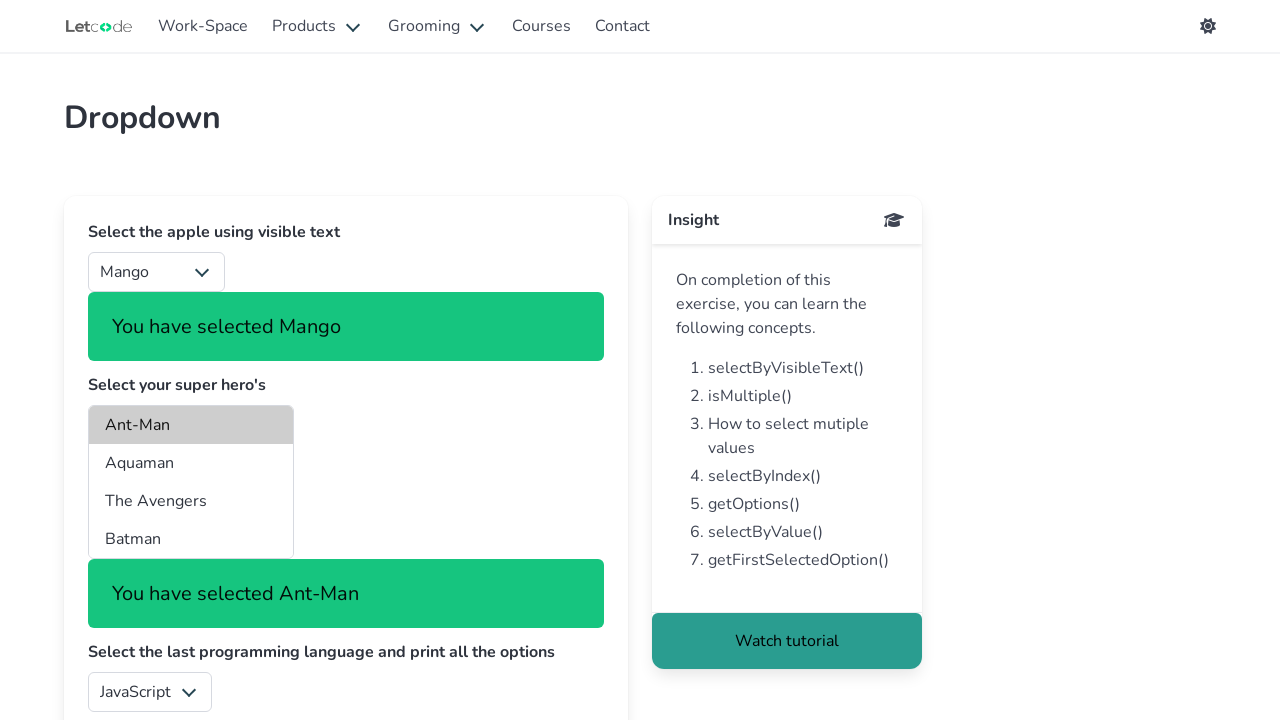

Selected hero with value 'cm' from superheros dropdown on select#superheros
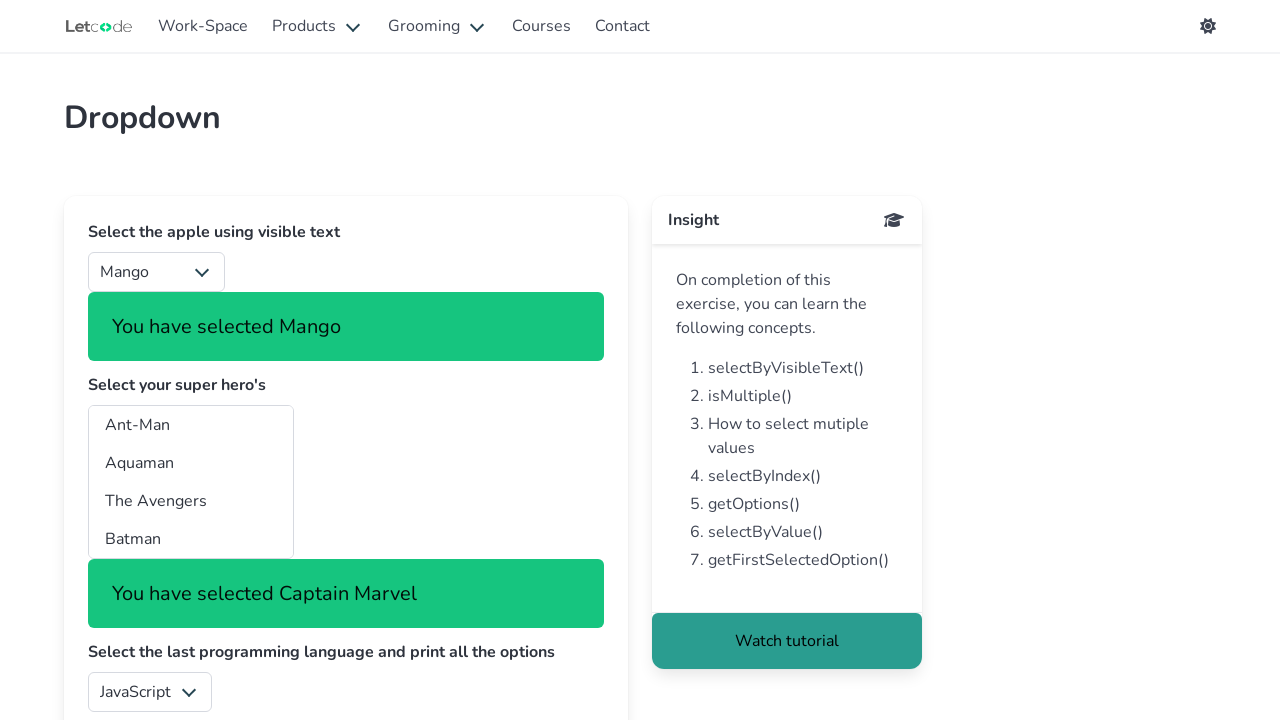

Selected 'Iron Man' from superheros dropdown on select#superheros
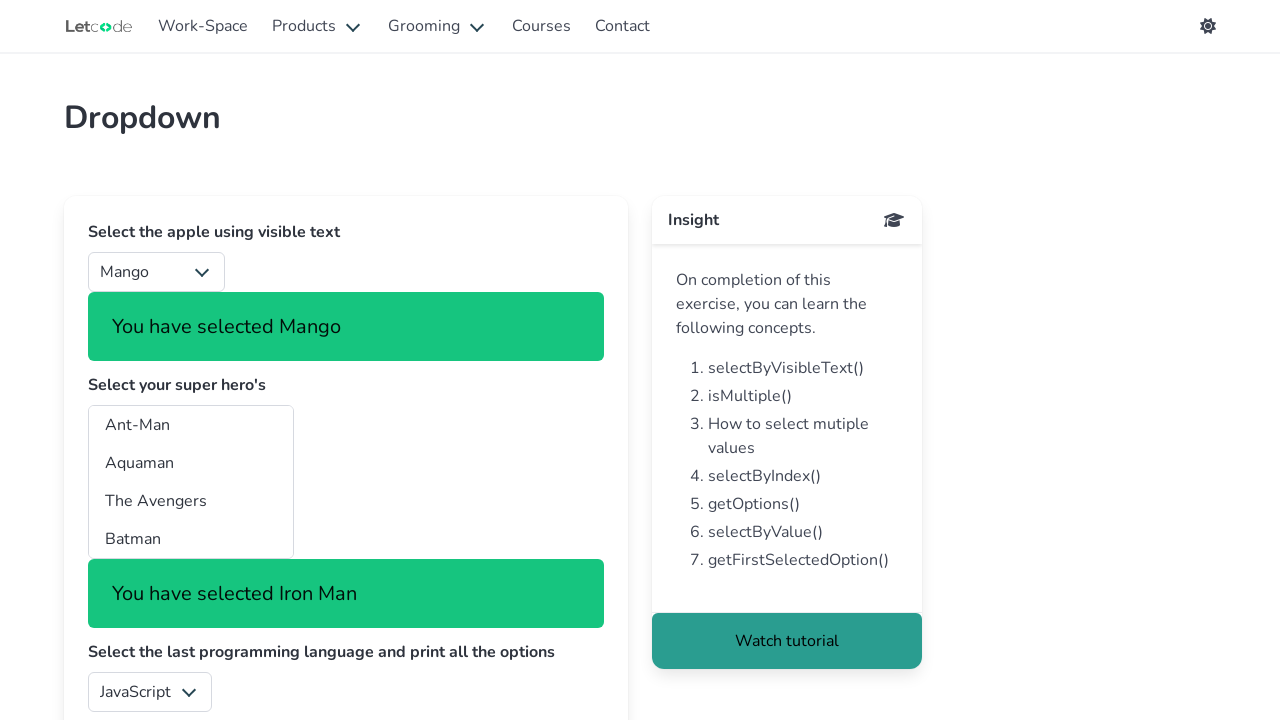

Deselected options by index 4, value 'cm', and text 'Ant-Man' from superheros dropdown
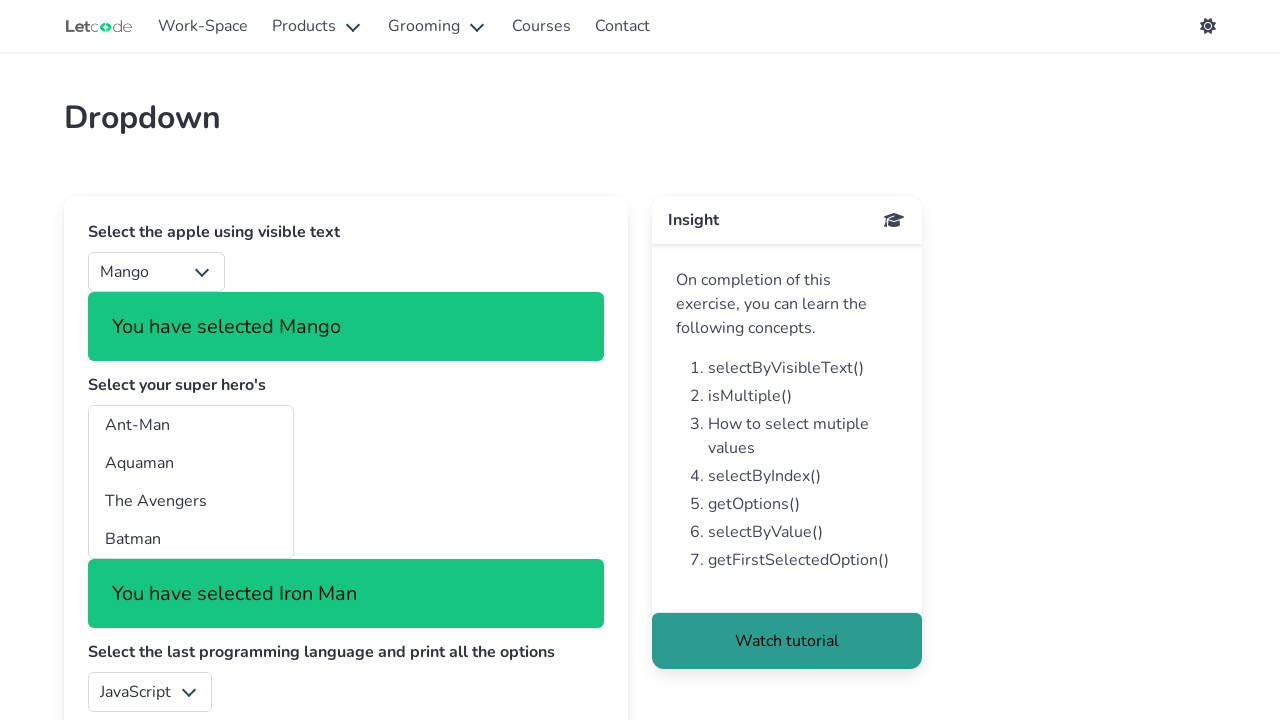

Deselected all remaining options from superheros dropdown
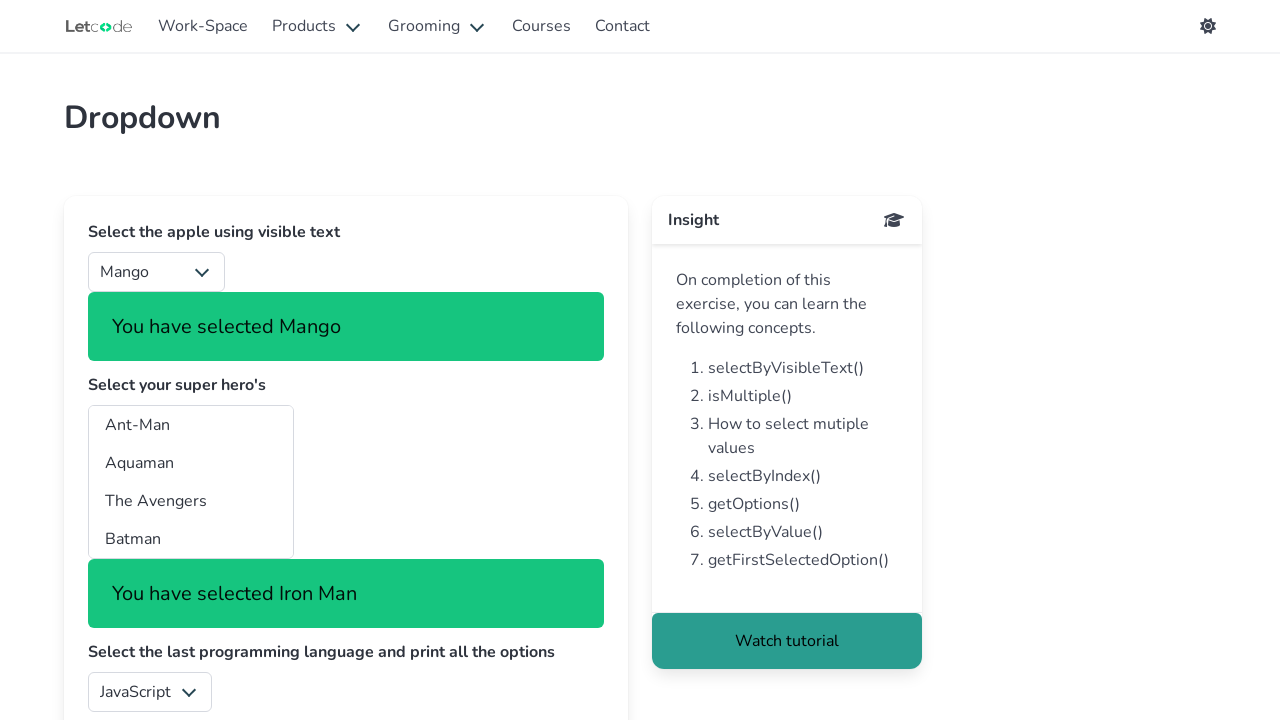

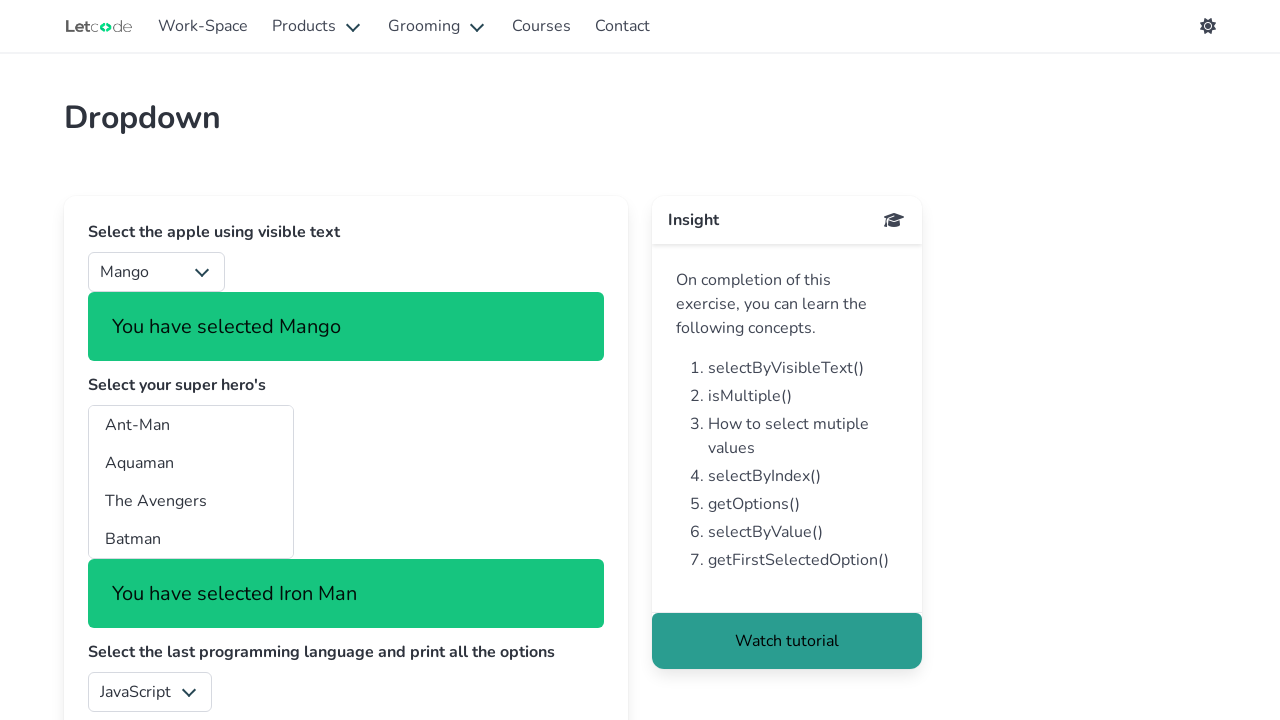